Tests checkbox interaction on Semantic UI documentation page by checking if a checkbox is selected and toggling its state

Starting URL: https://semantic-ui.com/modules/checkbox.html

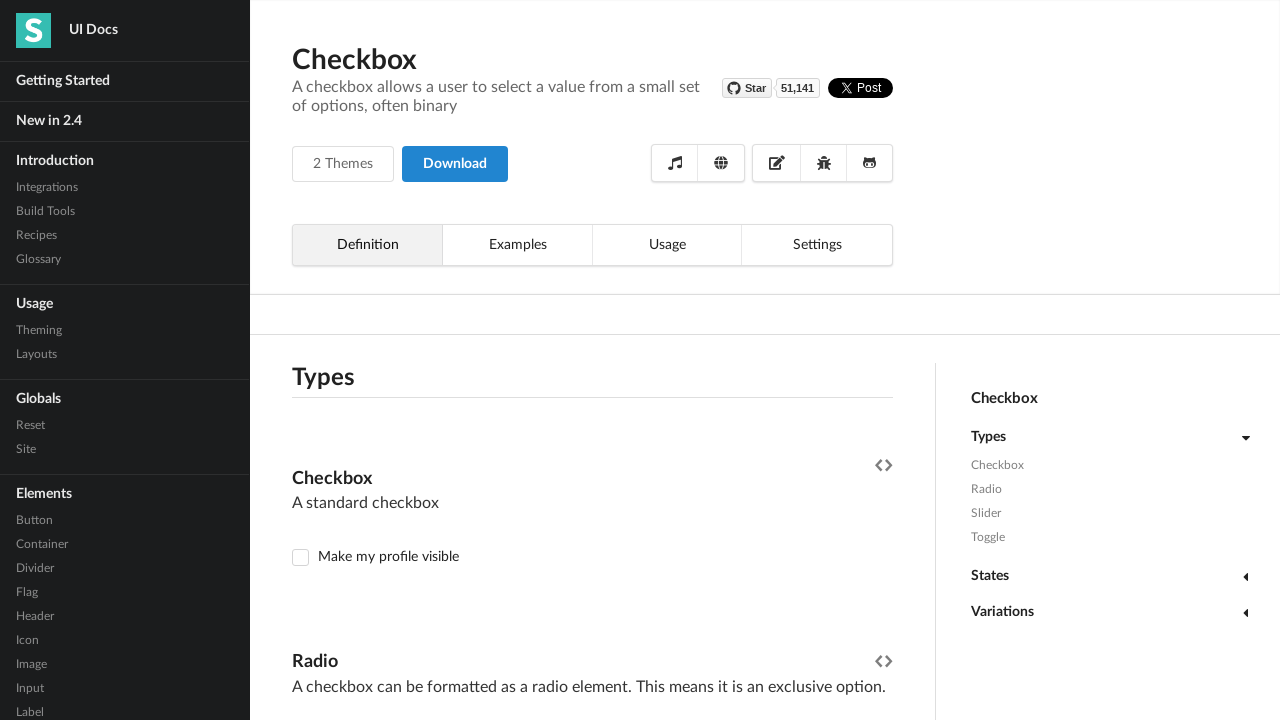

Located the first checkbox element on the page
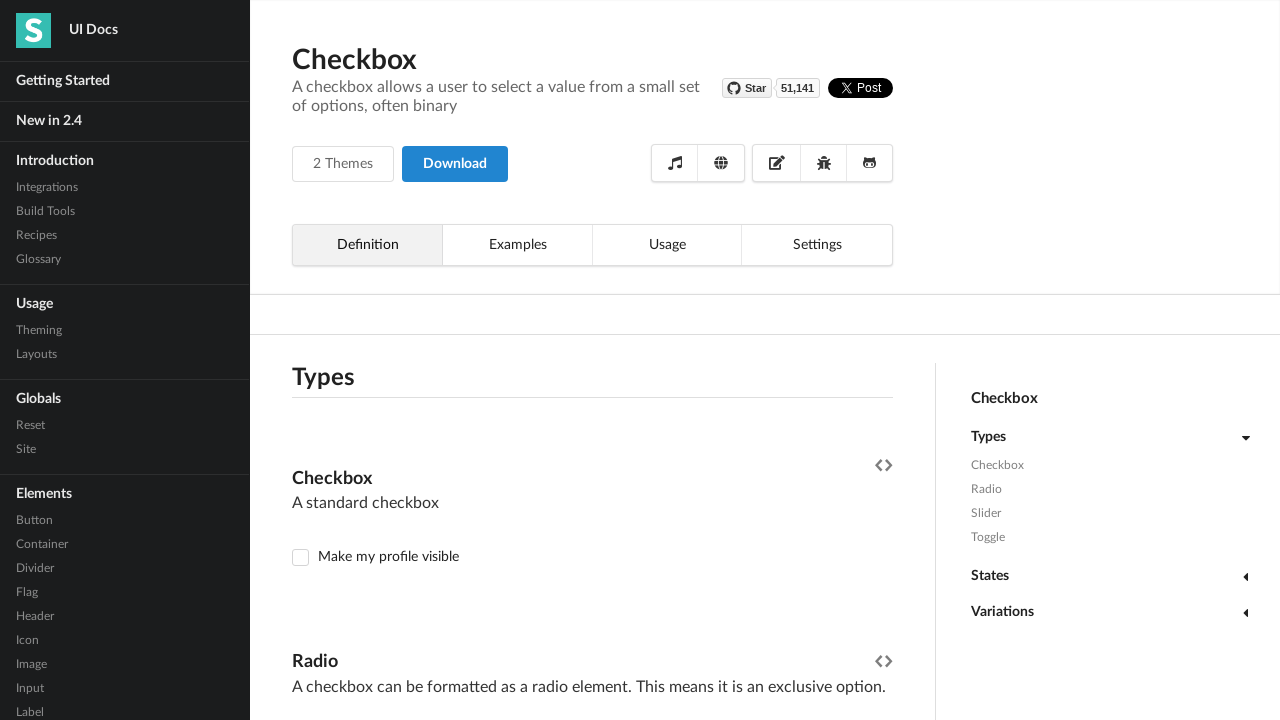

Retrieved checkbox class attribute to check initial state
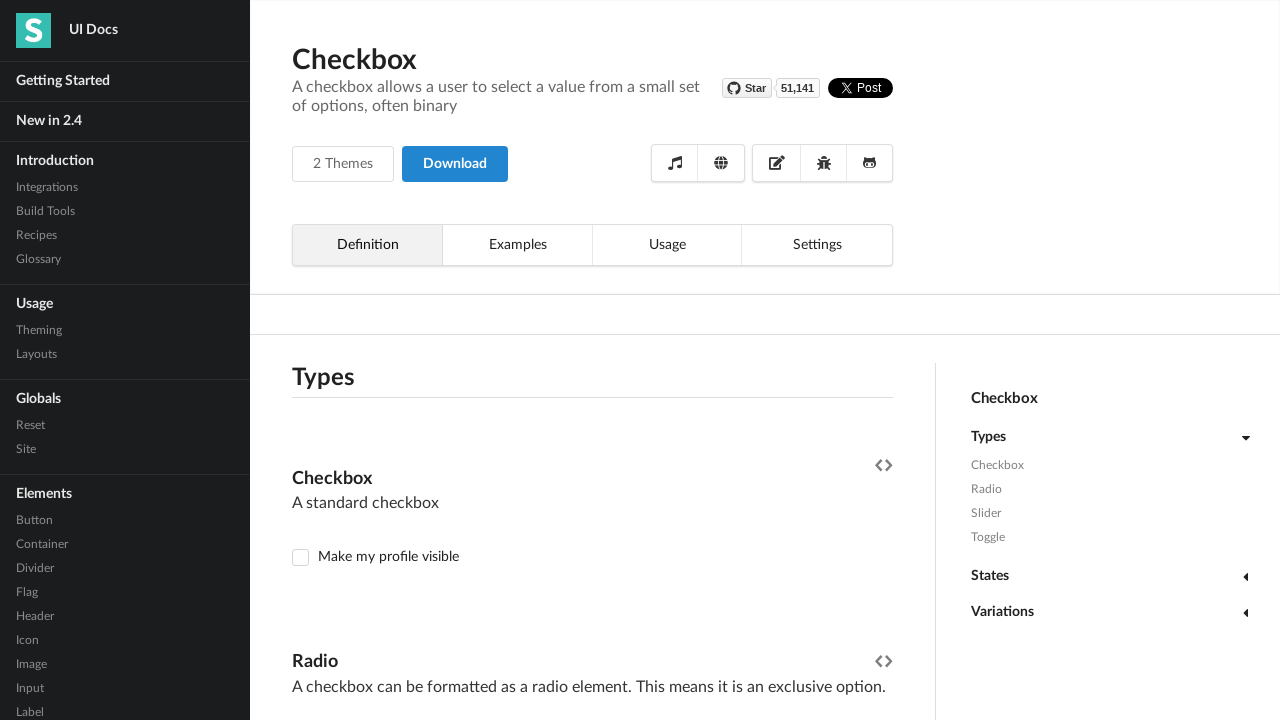

Clicked checkbox to toggle its state at (375, 558) on xpath=//div[@class='ui checkbox'] >> nth=0
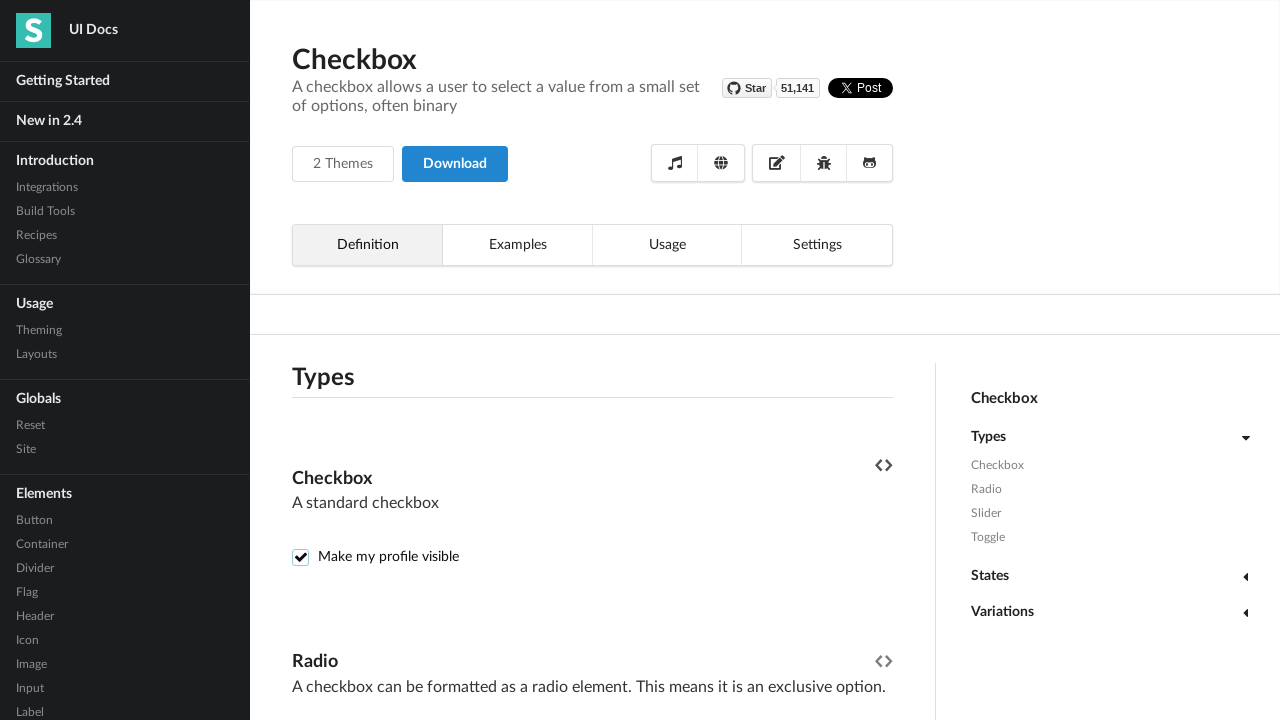

Waited 500ms for checkbox state change to complete
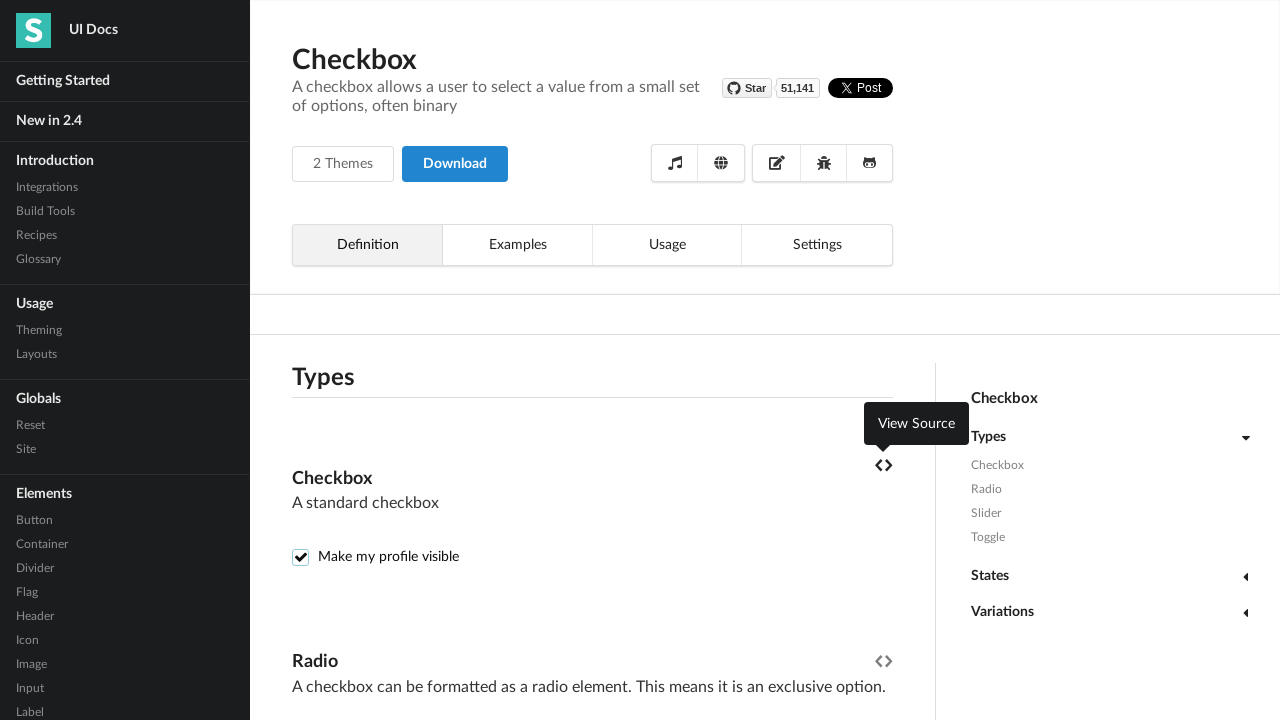

Clicked checkbox again to toggle back to original state at (348, 361) on xpath=//div[@class='ui checkbox'] >> nth=0
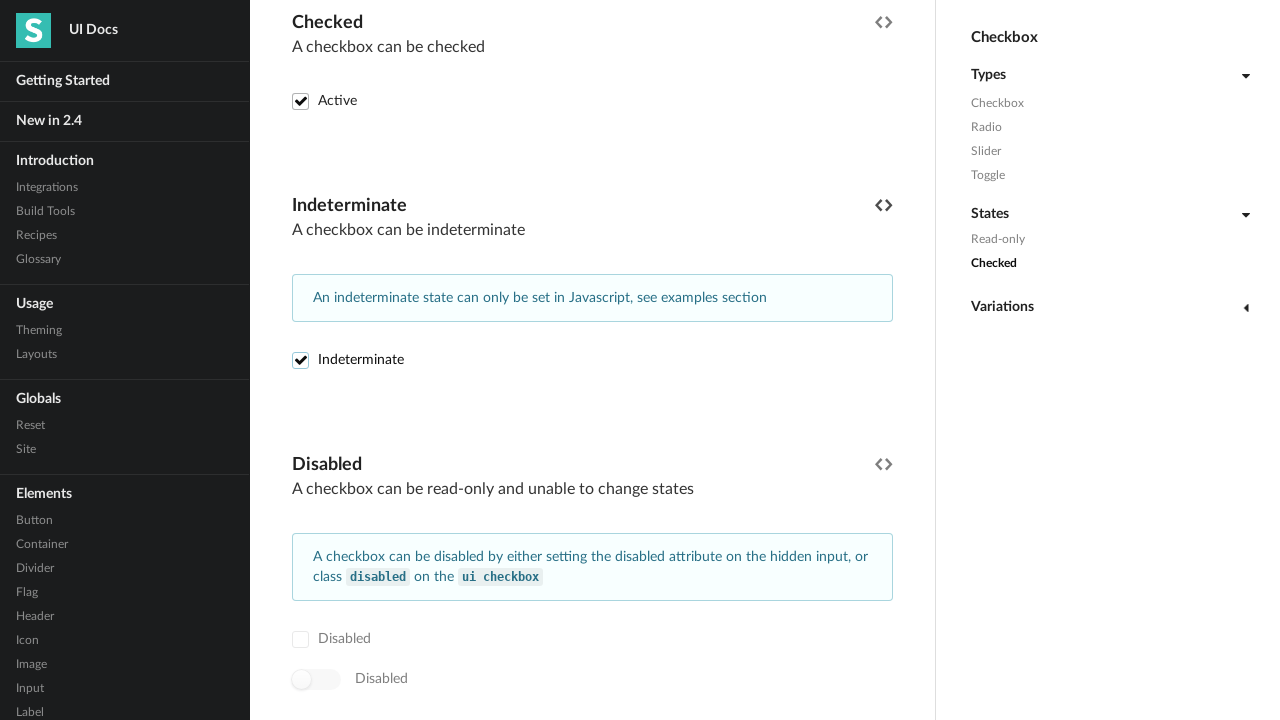

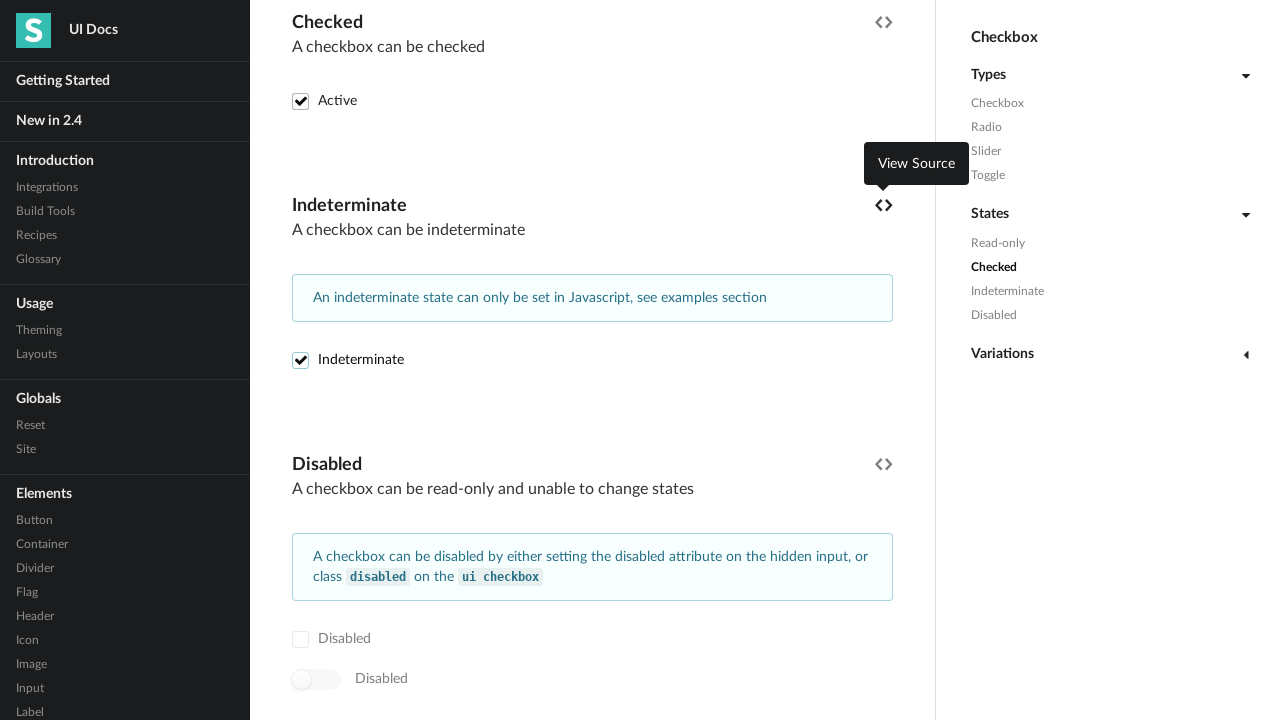